Tests the search/filter functionality on an offers page by entering "Rice" in the search field and verifying that the displayed results are filtered to show only items containing "Rice"

Starting URL: https://rahulshettyacademy.com/seleniumPractise/#/offers

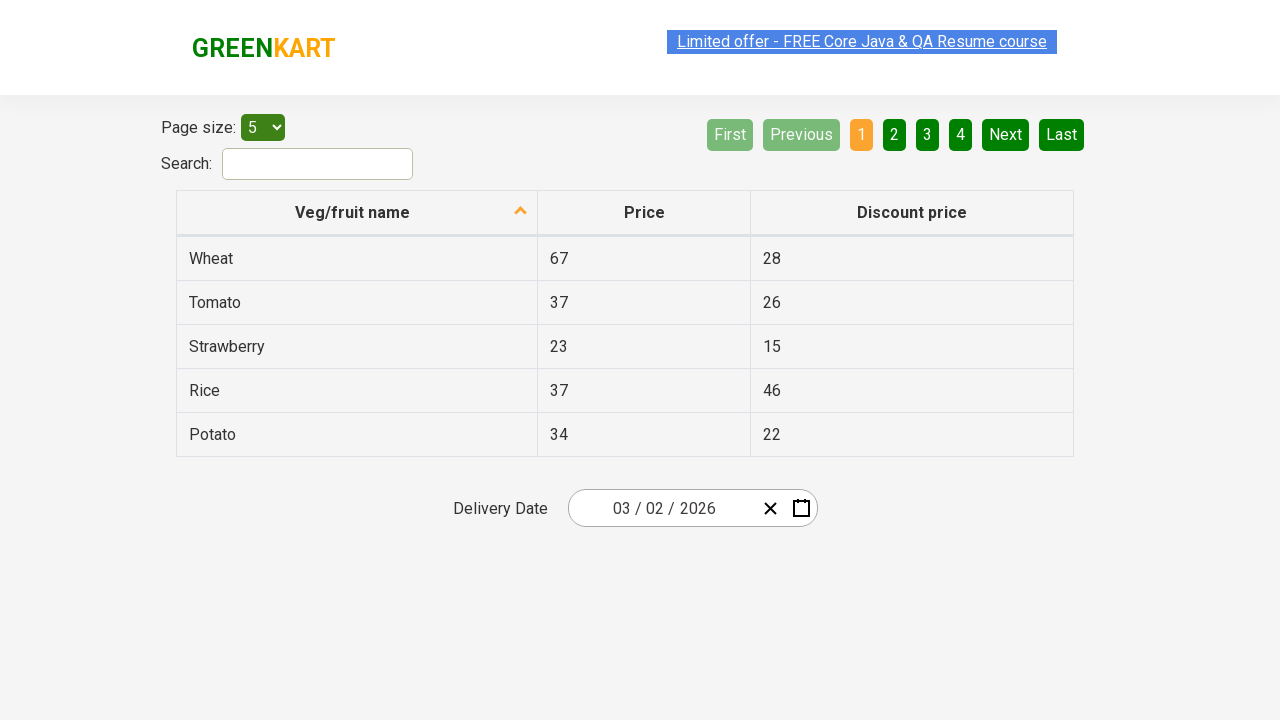

Entered 'Rice' in the search field on input#search-field
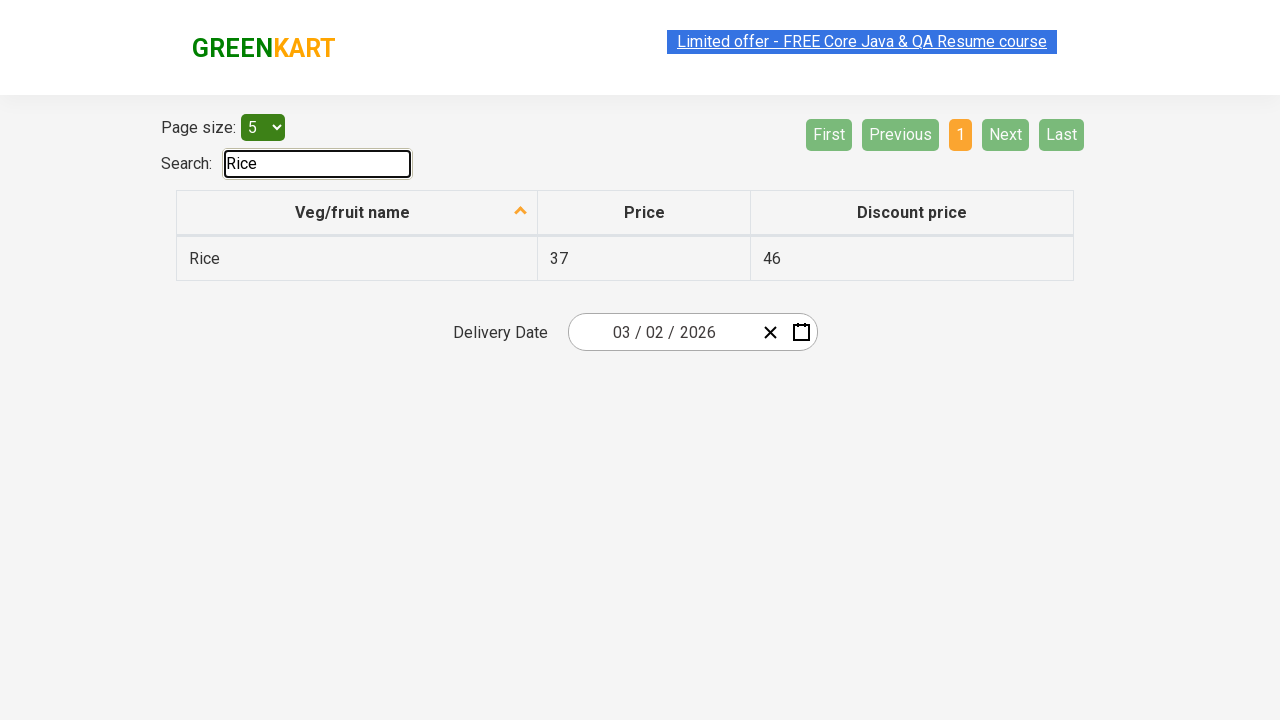

Waited for table to update with filtered results
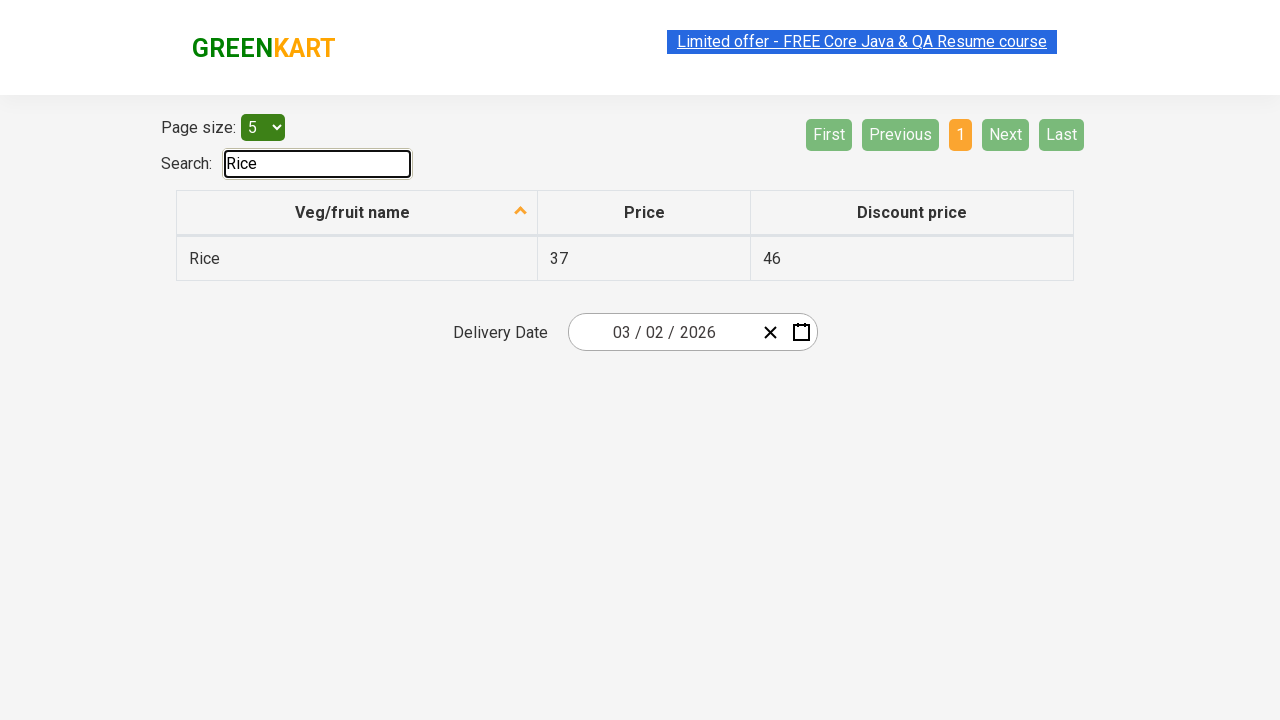

Retrieved all items from first column - found 1 items
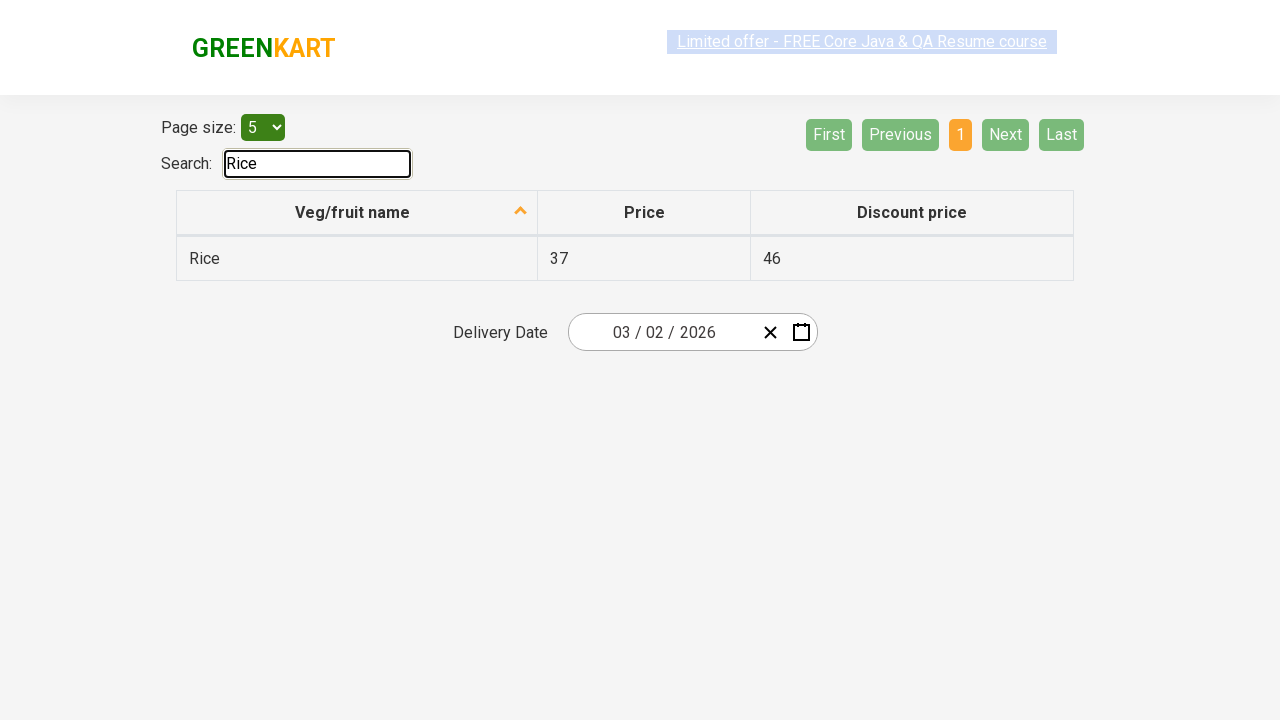

Verified item 'Rice' contains 'Rice'
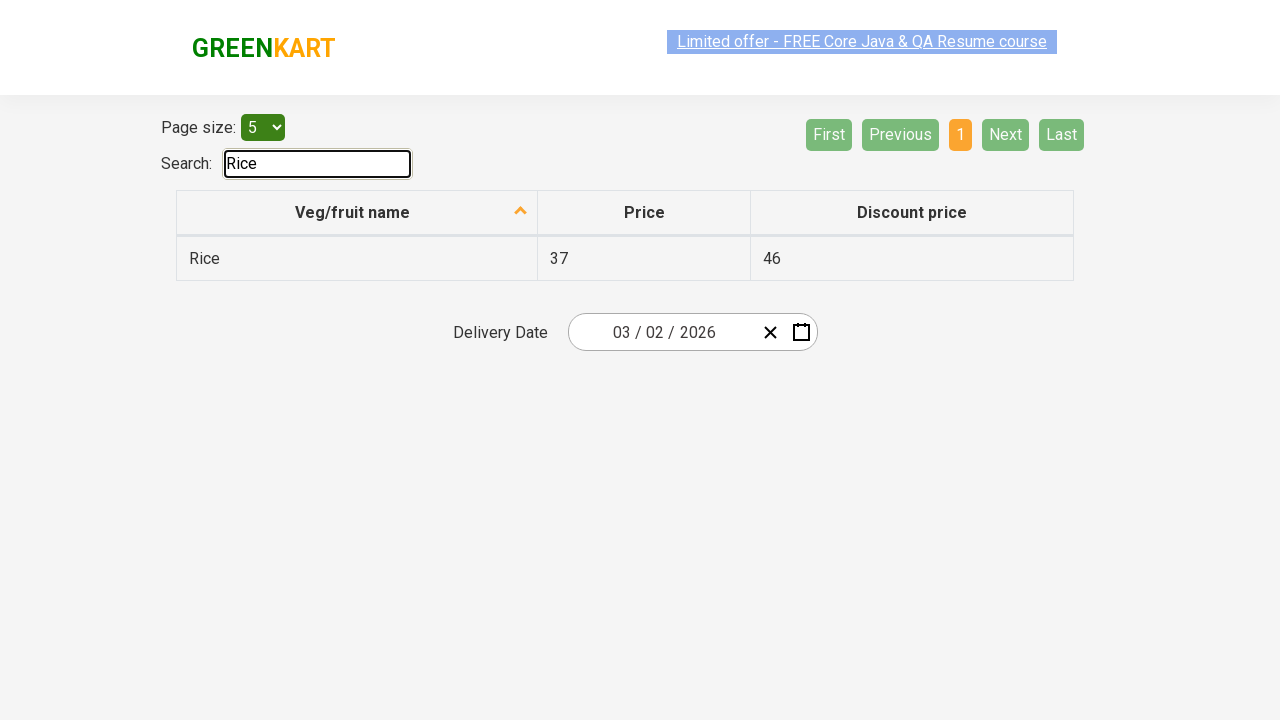

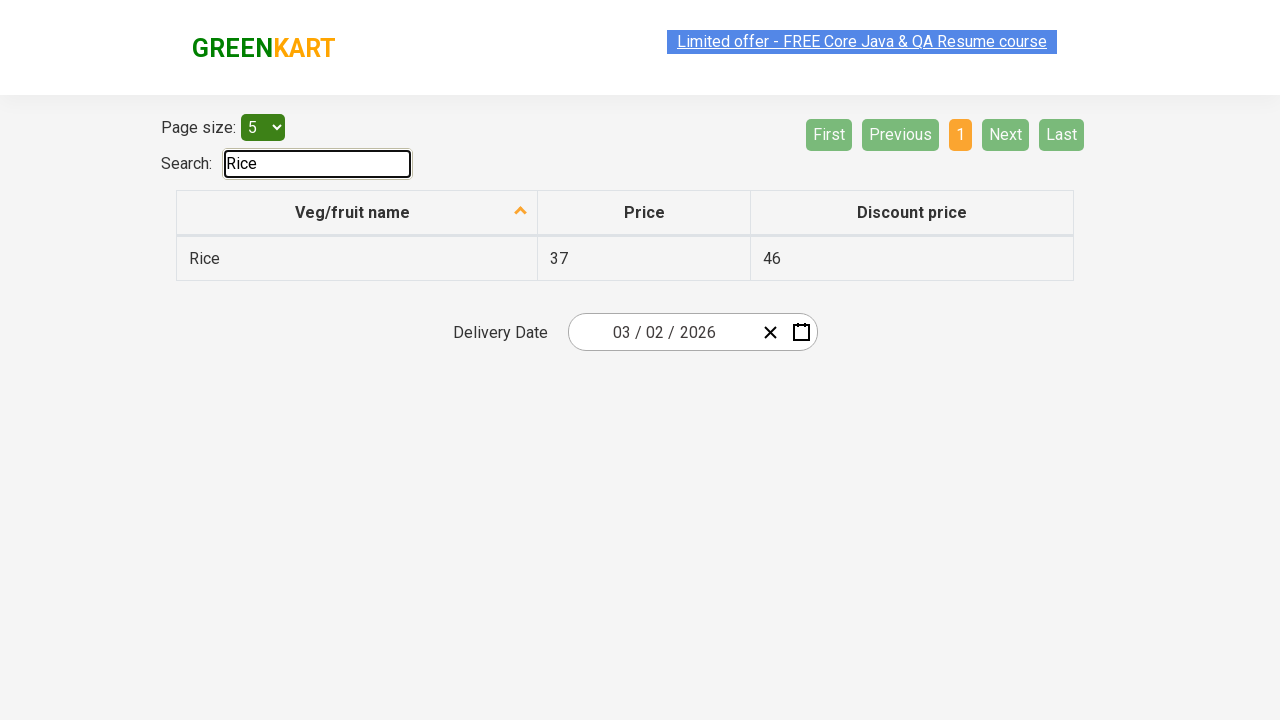